Fills out a complete student registration form with personal details, date of birth, subjects, hobbies, address, and state/city information

Starting URL: https://demoqa.com/automation-practice-form

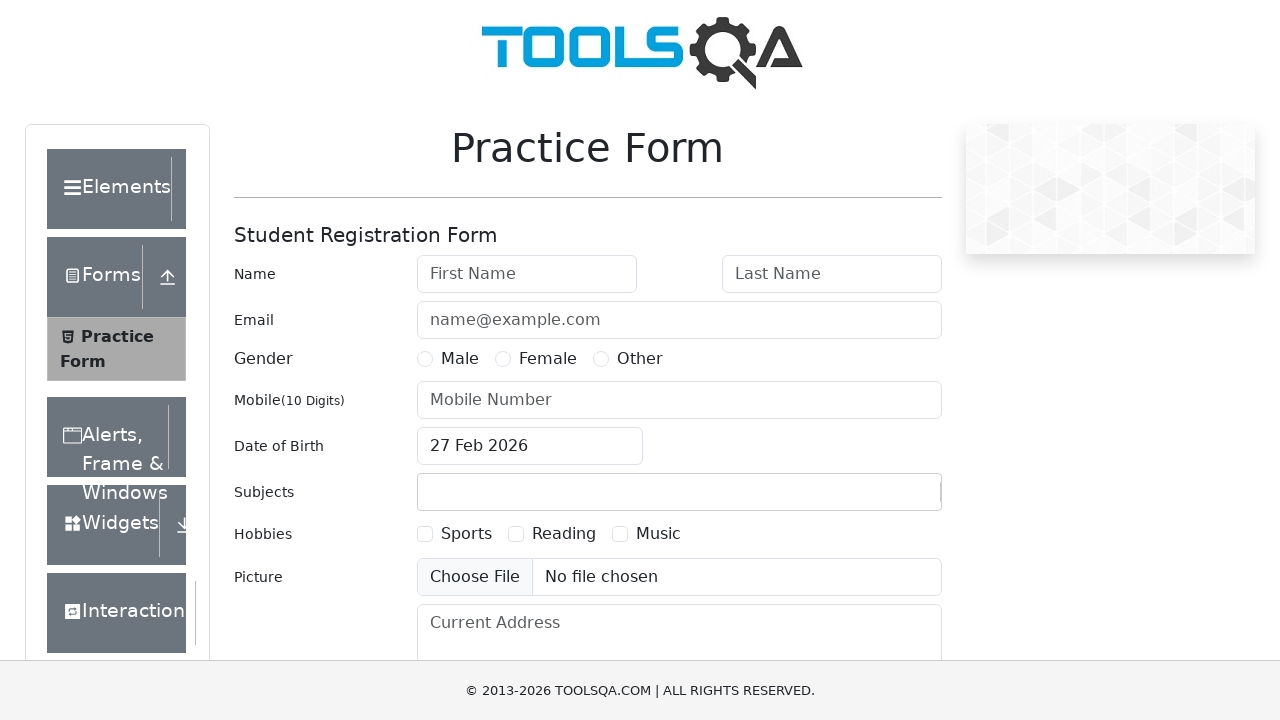

Filled first name field with 'Peter' on #firstName
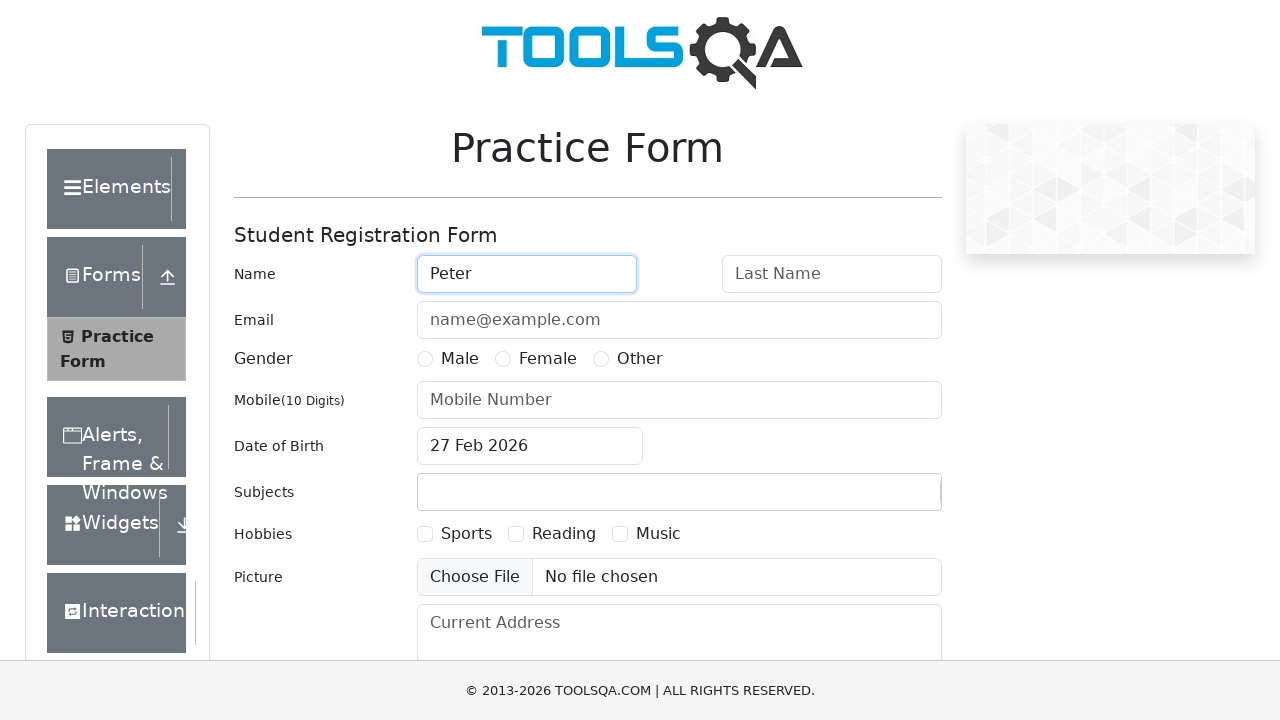

Filled last name field with 'Ivanov' on #lastName
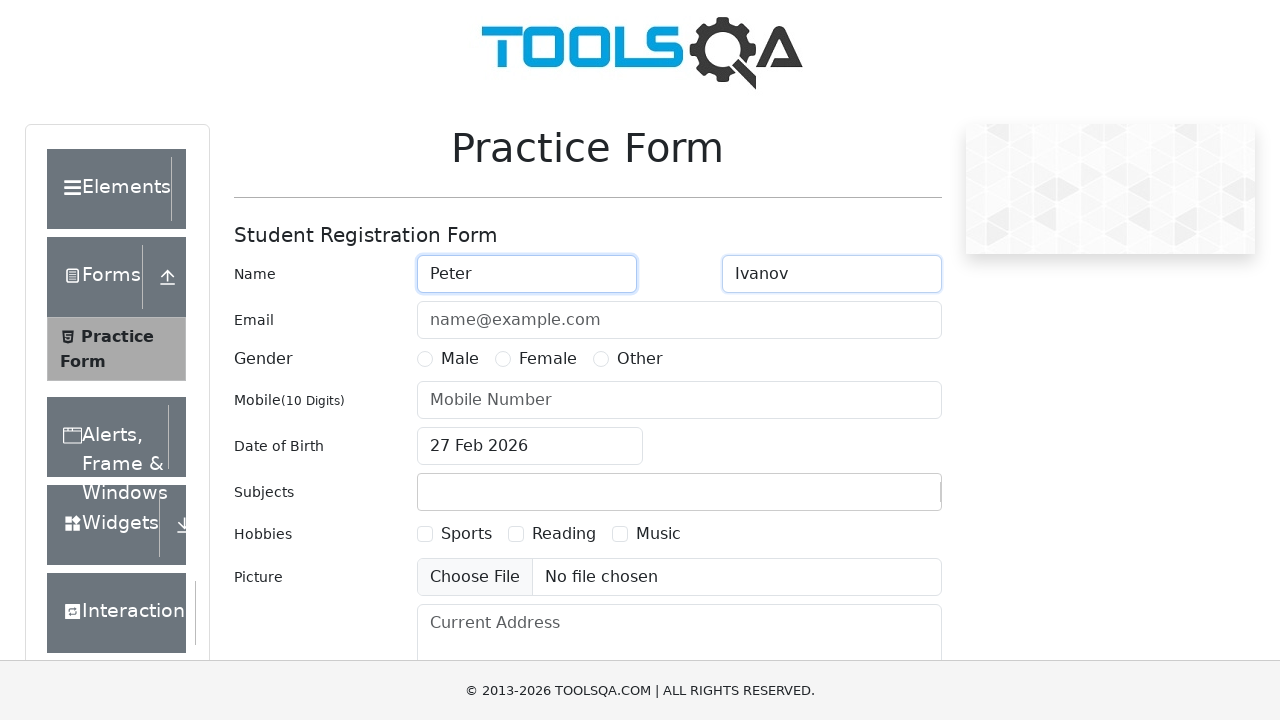

Filled email field with 'a@a.ru' on #userEmail
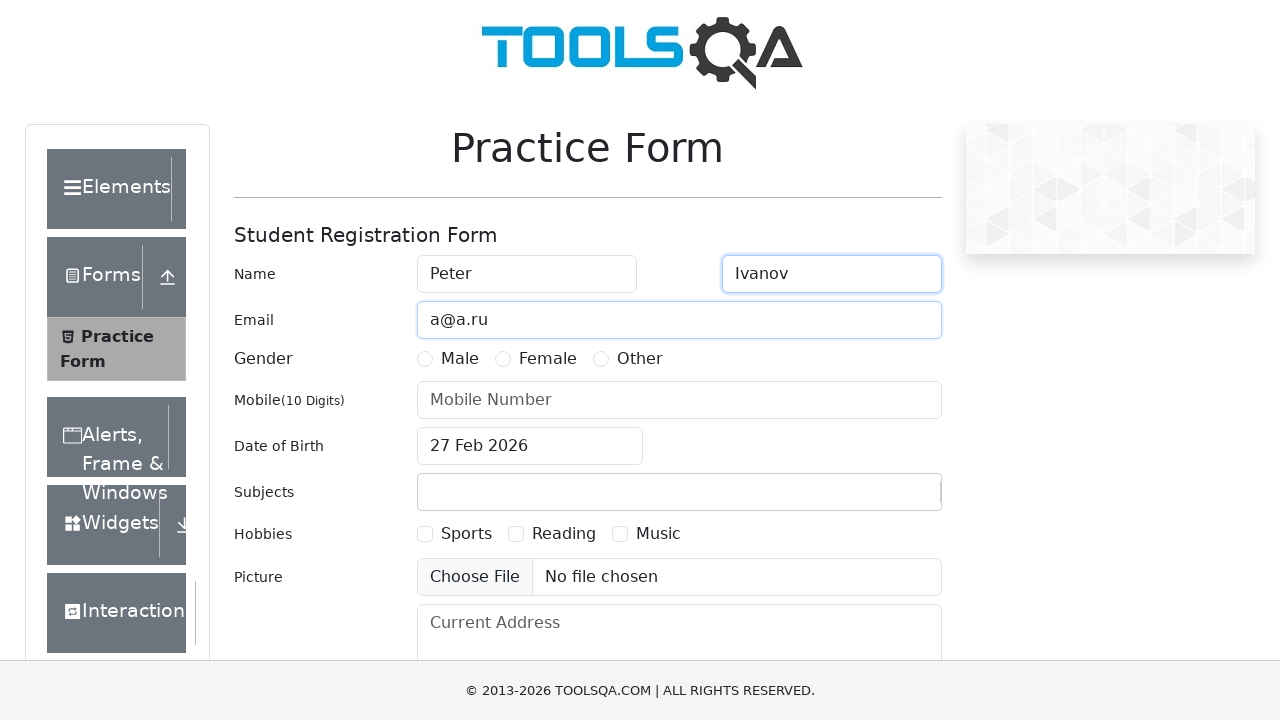

Selected Male gender option at (460, 359) on label[for='gender-radio-1']
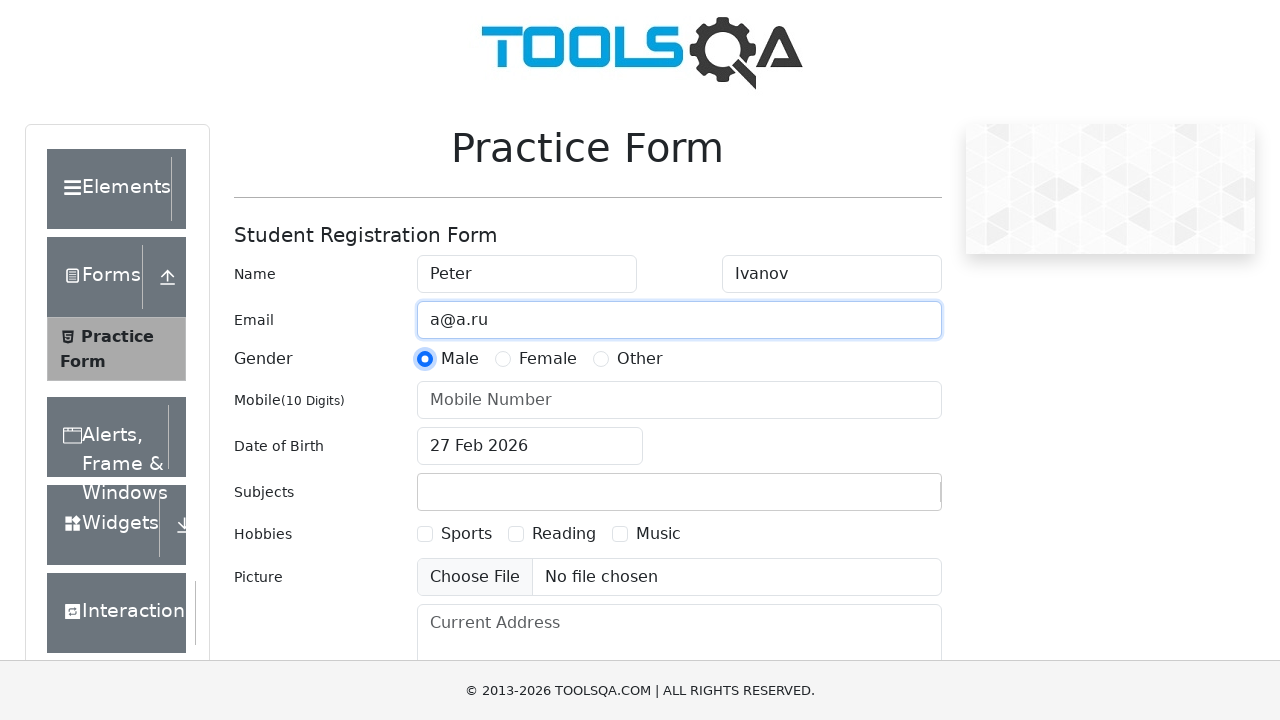

Filled mobile number field with '1234567890' on #userNumber
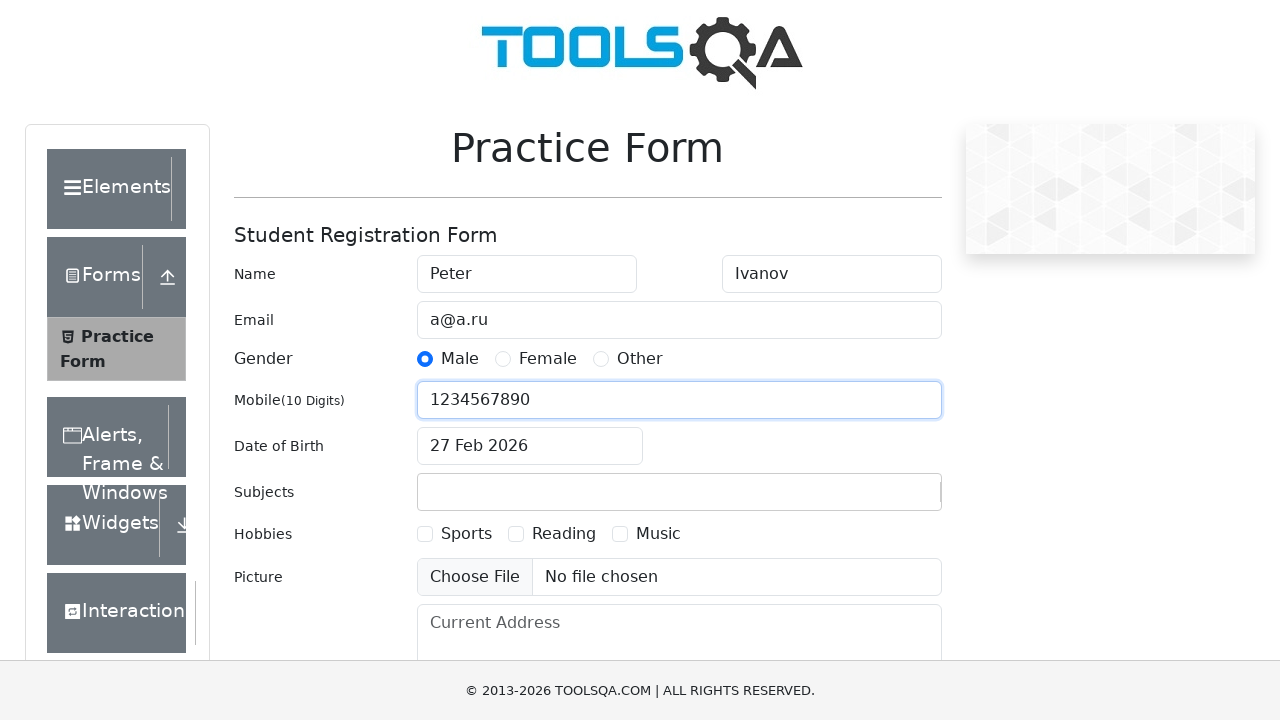

Clicked date of birth input field to open date picker at (530, 446) on #dateOfBirthInput
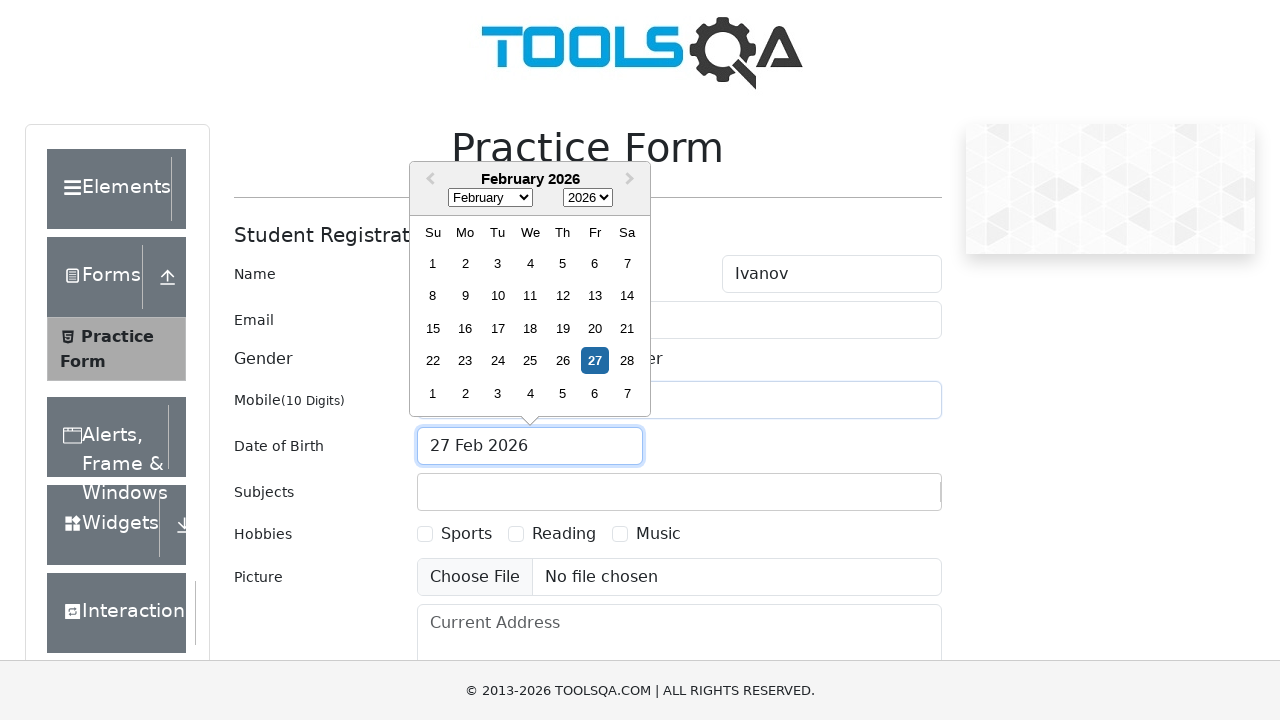

Selected November from month dropdown on select.react-datepicker__month-select
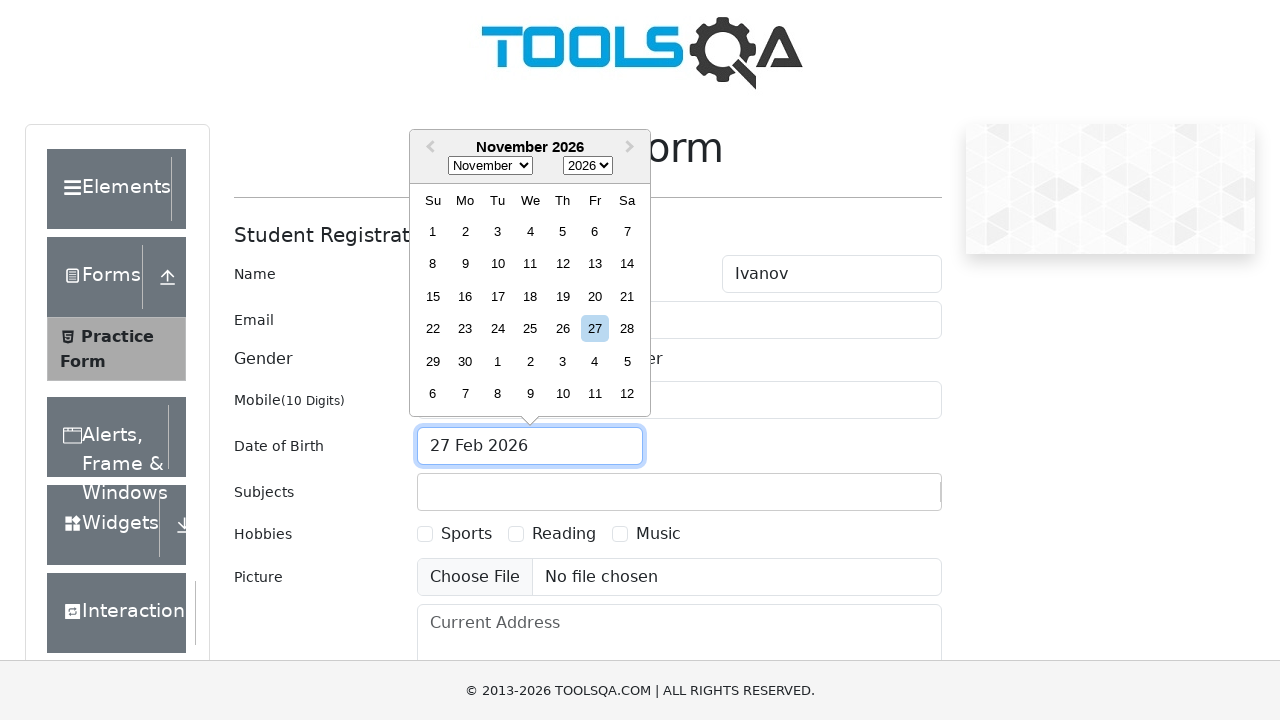

Selected 1985 from year dropdown on select.react-datepicker__year-select
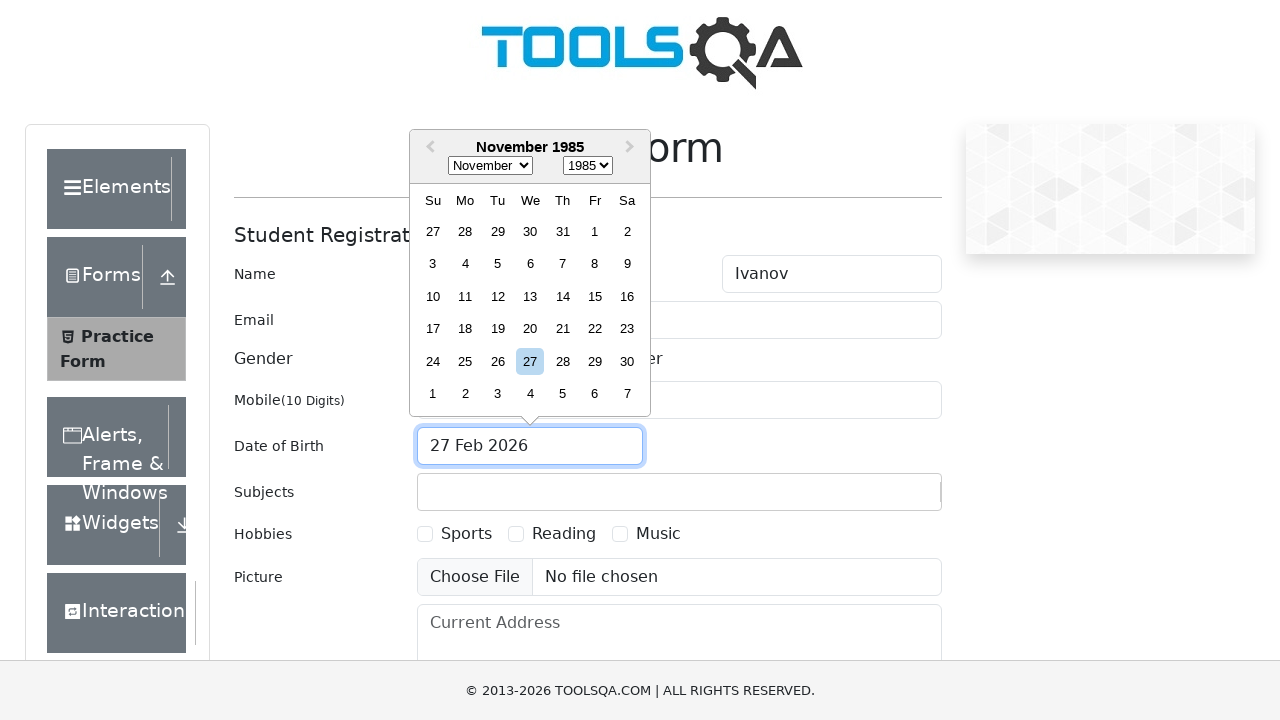

Selected November 15th, 1985 as date of birth at (595, 296) on xpath=//div[@aria-label='Choose Friday, November 15th, 1985']
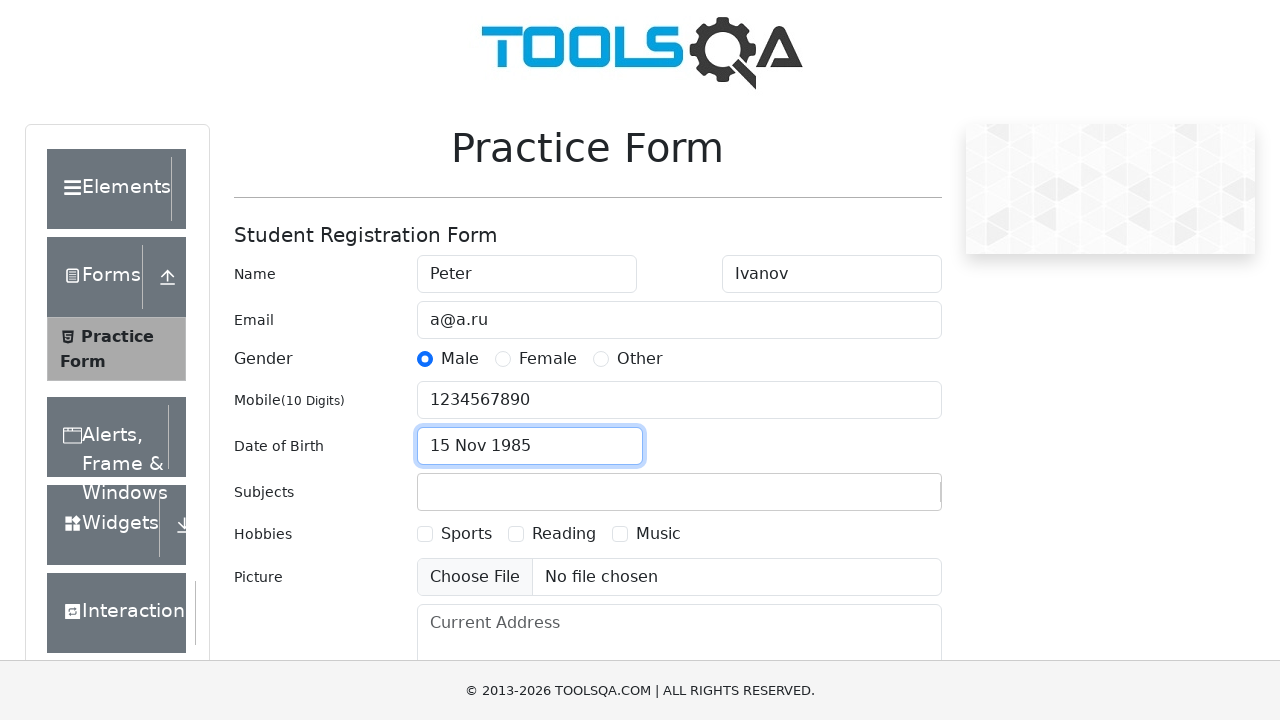

Typed 'Maths' in subjects input field on #subjectsInput
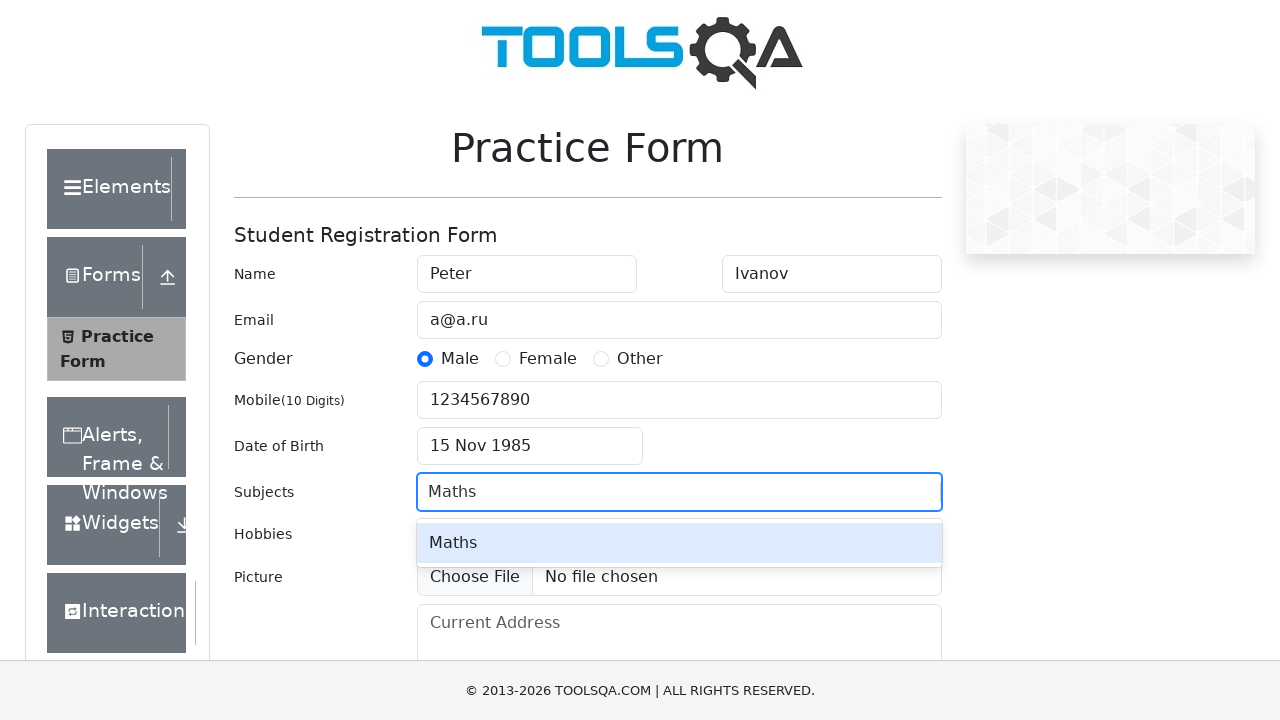

Selected first subject option from dropdown at (679, 543) on #react-select-2-option-0
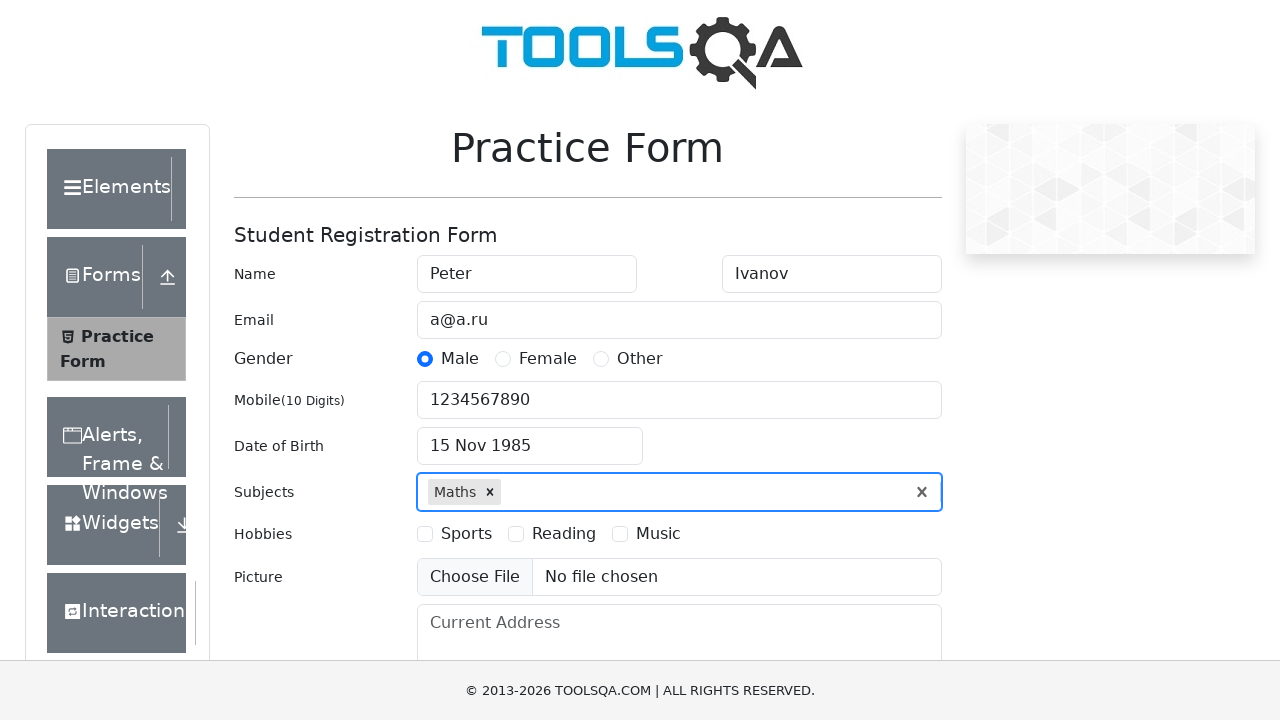

Selected Sports hobby checkbox at (466, 534) on label[for='hobbies-checkbox-1']
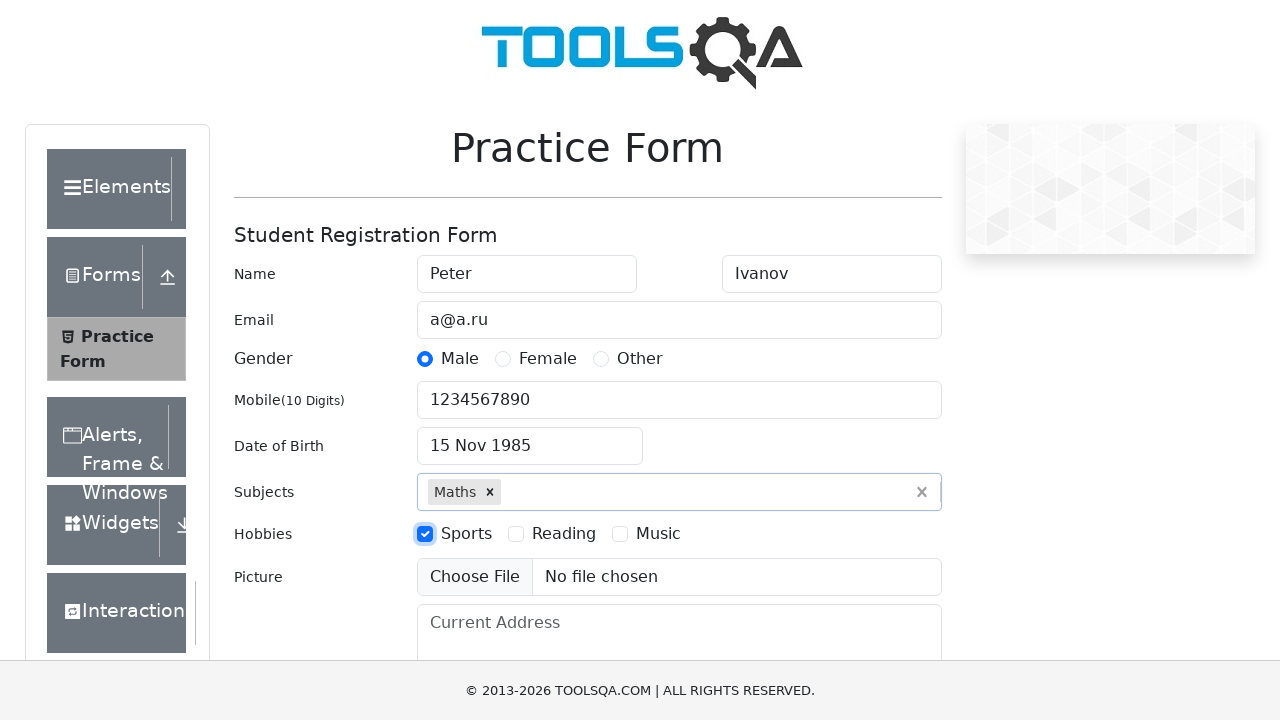

Filled current address field with 'CA, San Francisco, 17 avn, 1' on #currentAddress
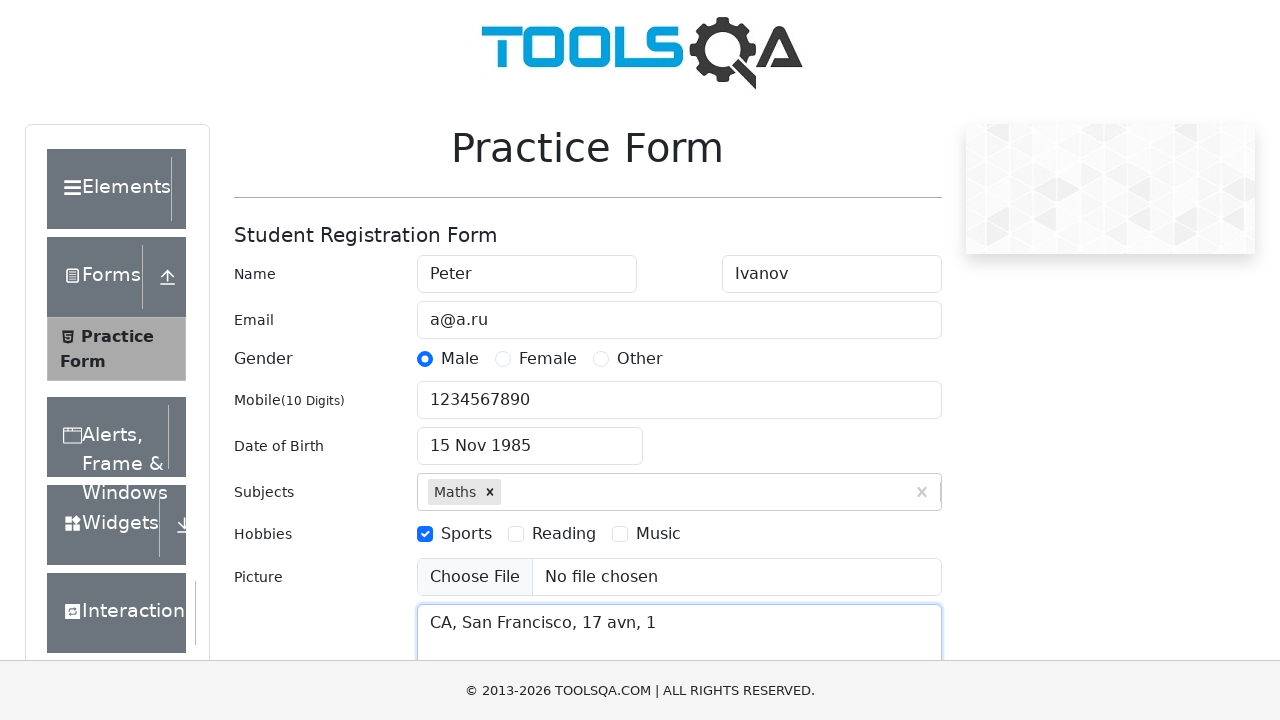

Scrolled to submit button
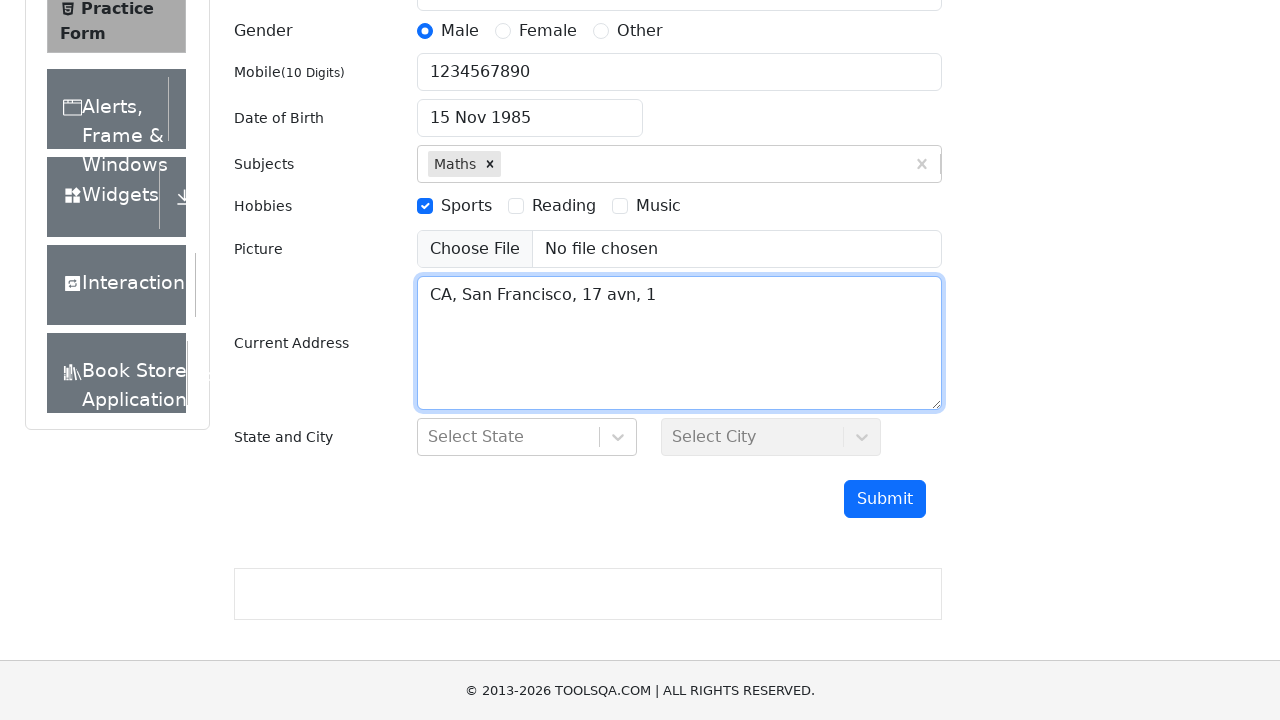

Typed 'NCR' in state input field on #react-select-3-input
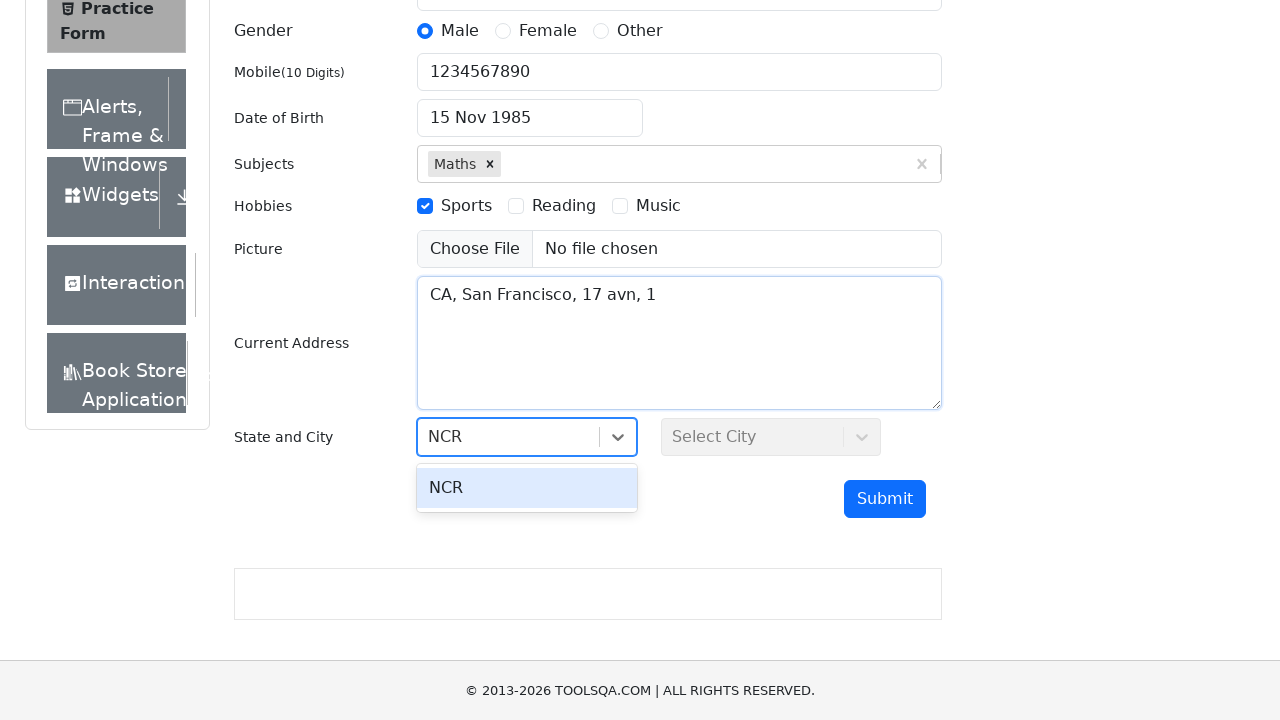

Selected NCR from state dropdown at (527, 488) on #react-select-3-option-0
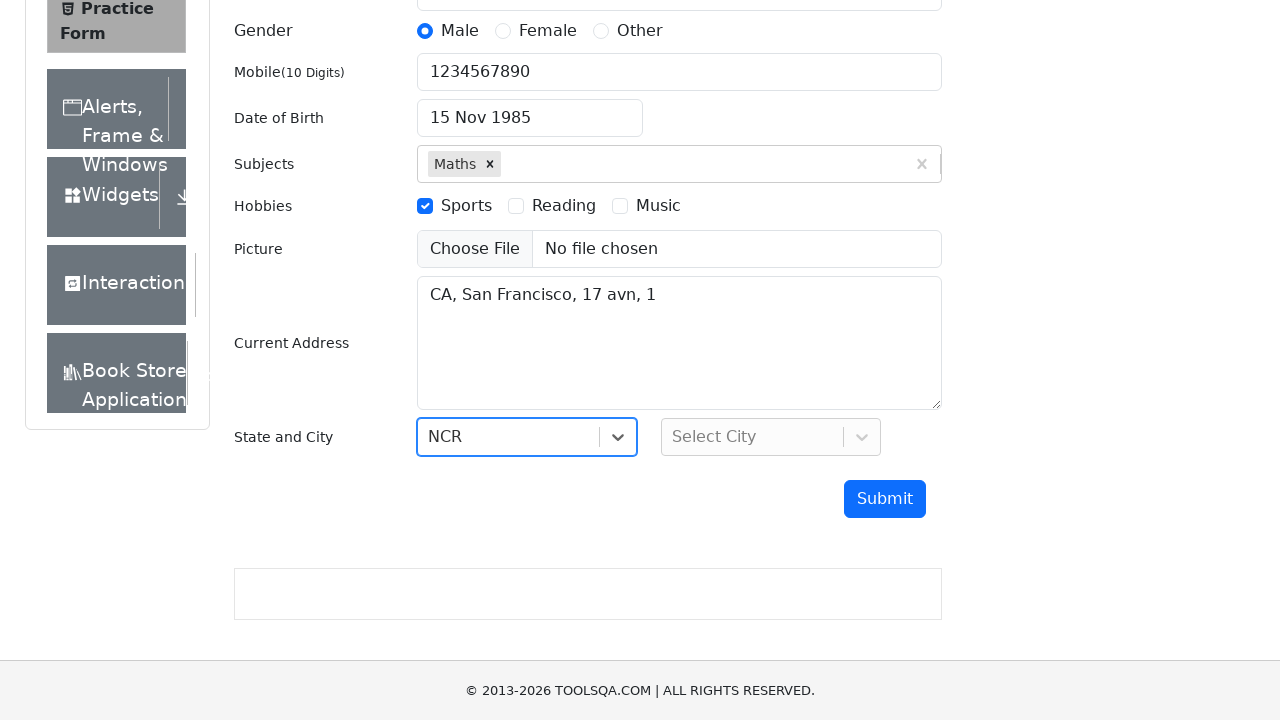

Typed 'Delhi' in city input field on #react-select-4-input
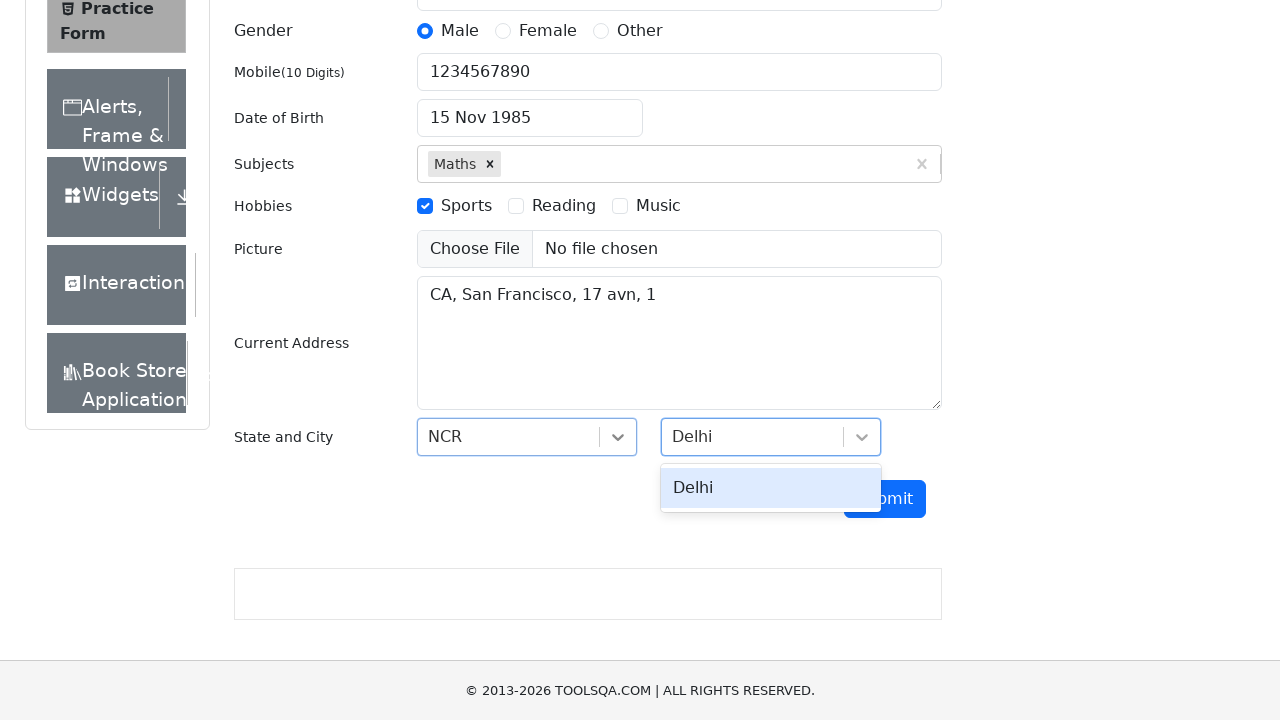

Selected Delhi from city dropdown at (771, 488) on #react-select-4-option-0
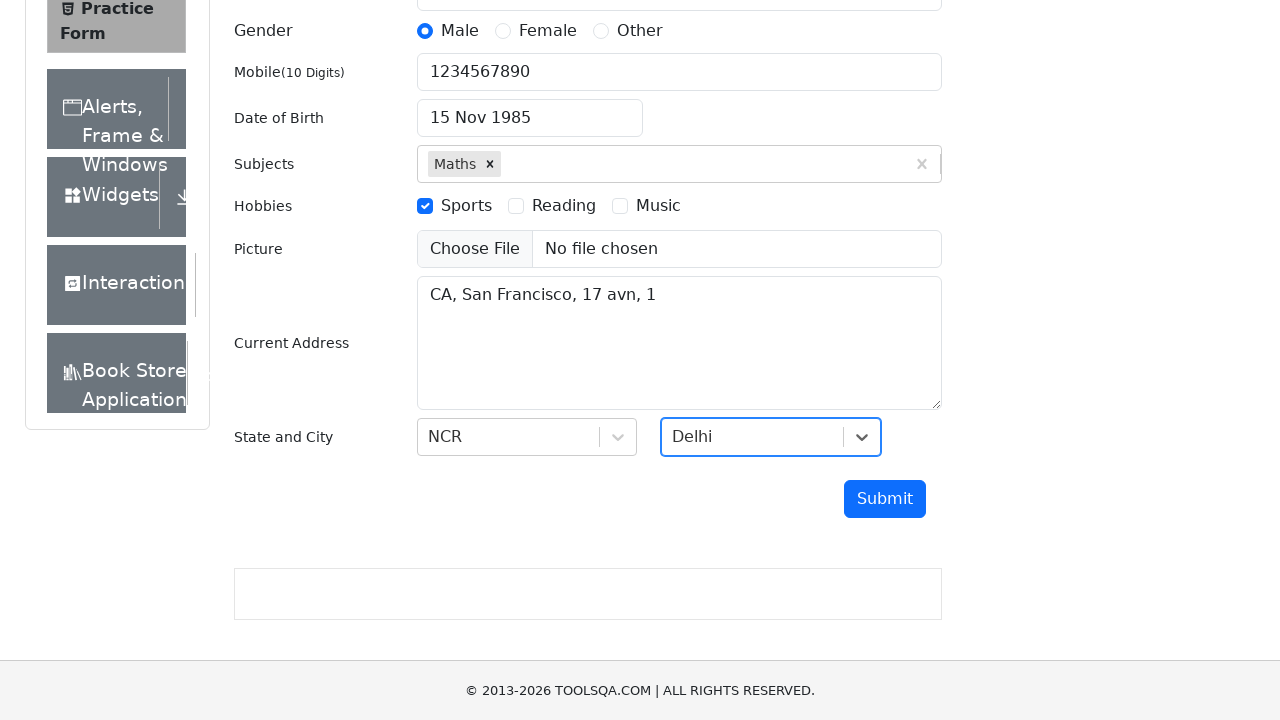

Clicked submit button to submit the registration form at (885, 499) on #submit
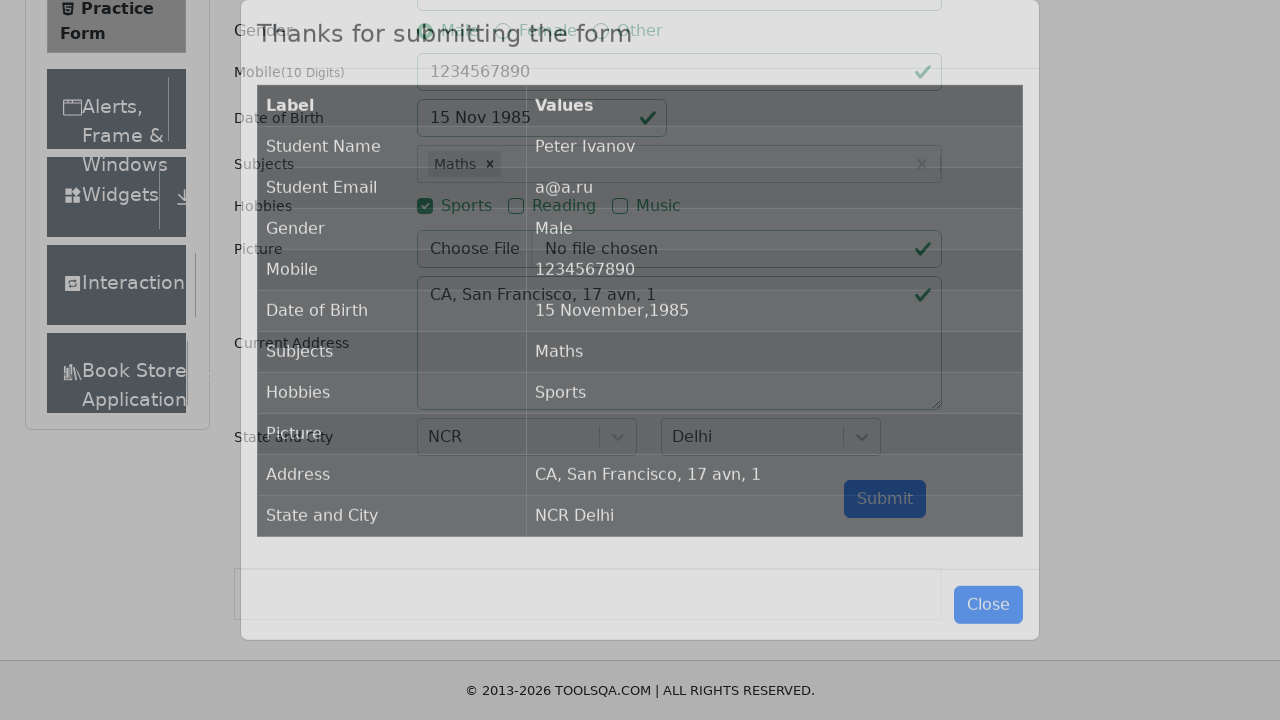

Form submission successful, results table loaded
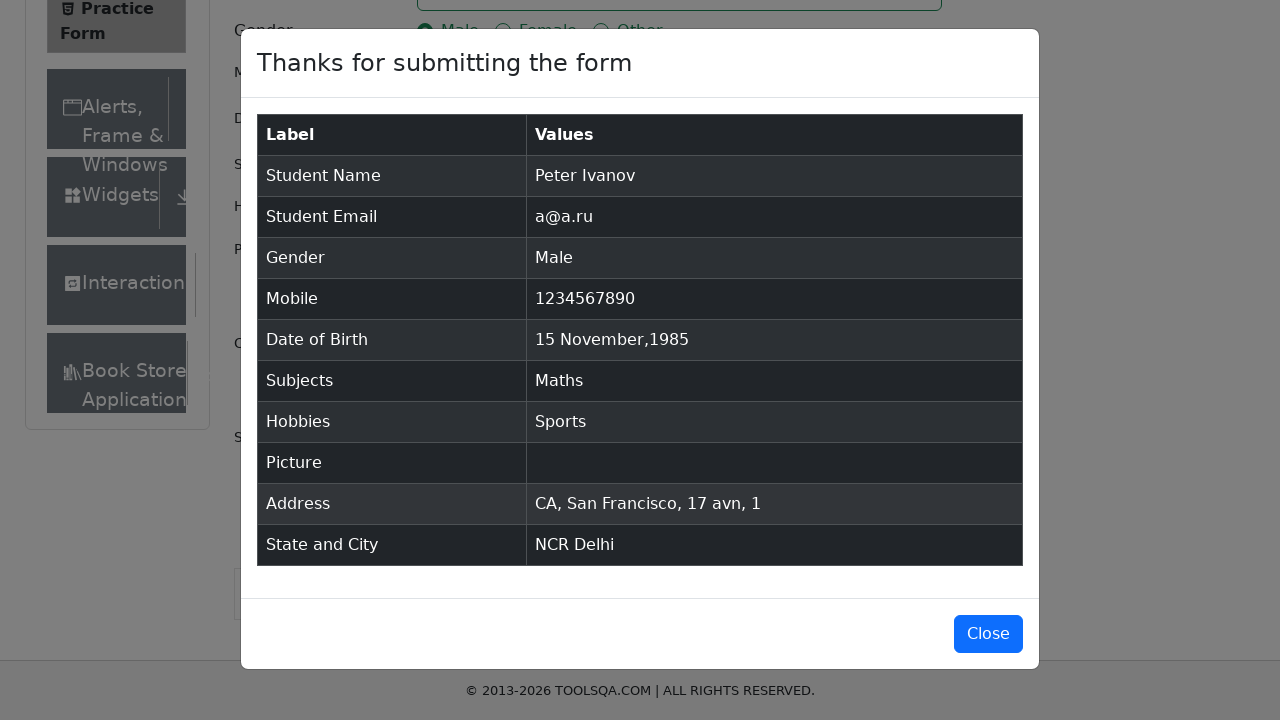

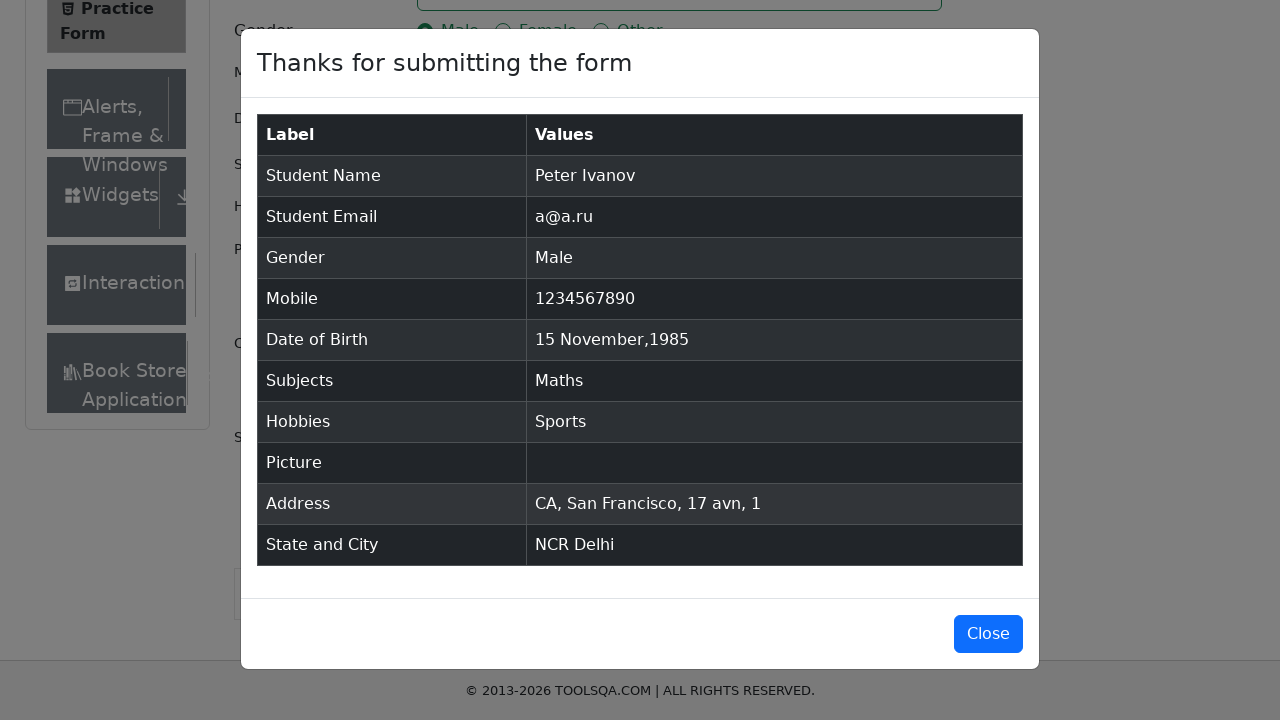